Tests input field by entering a numeric value and verifying it was correctly entered.

Starting URL: https://the-internet.herokuapp.com/inputs

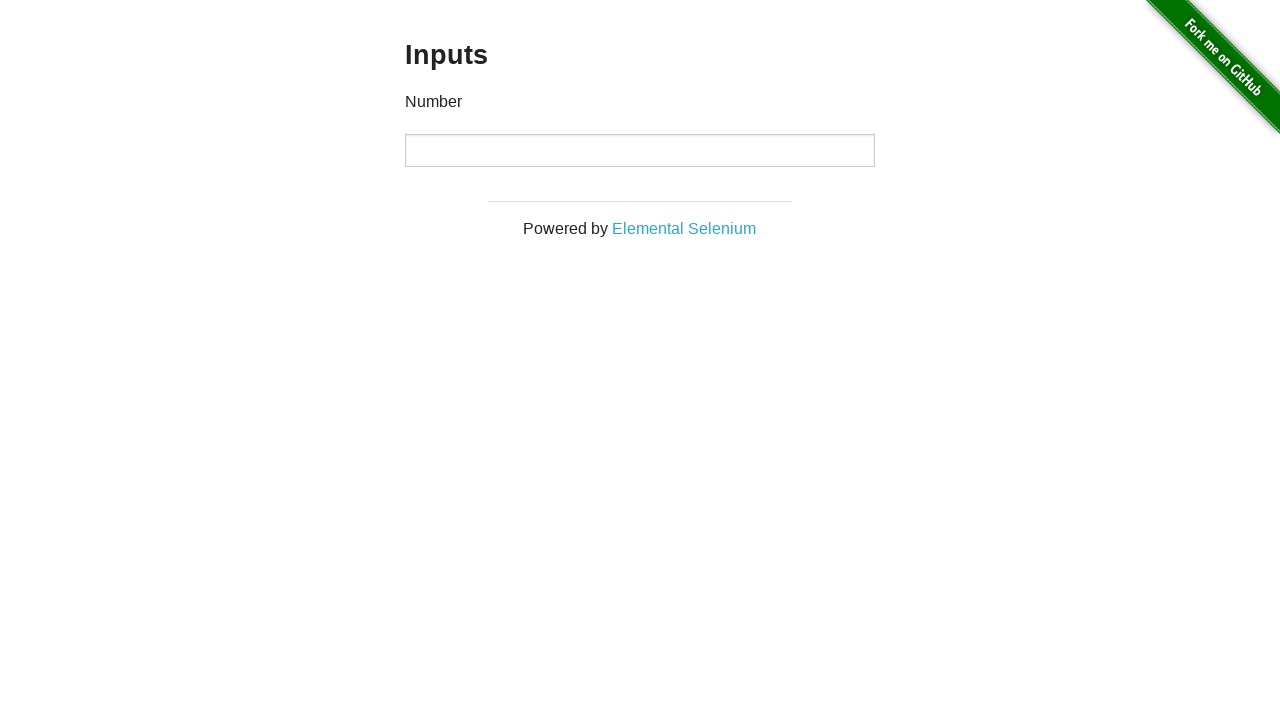

Clicked on input field at (640, 150) on xpath=//input
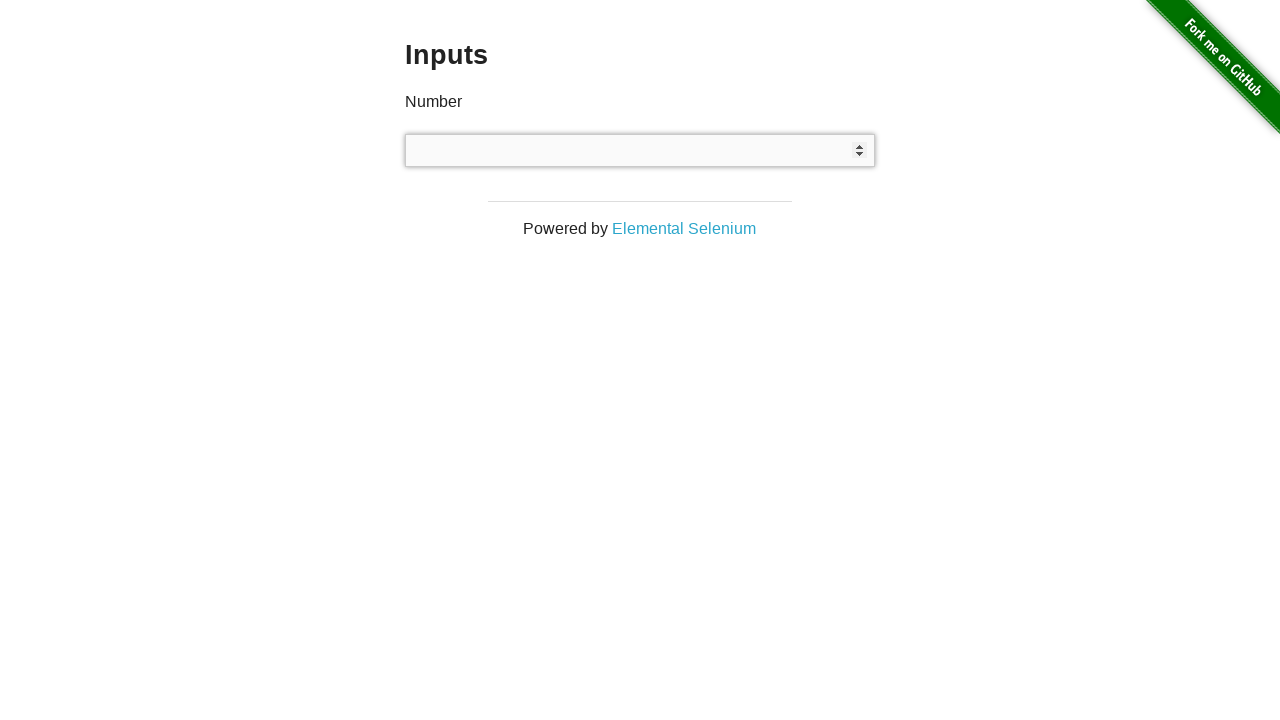

Filled input field with numeric value '12345' on xpath=//input
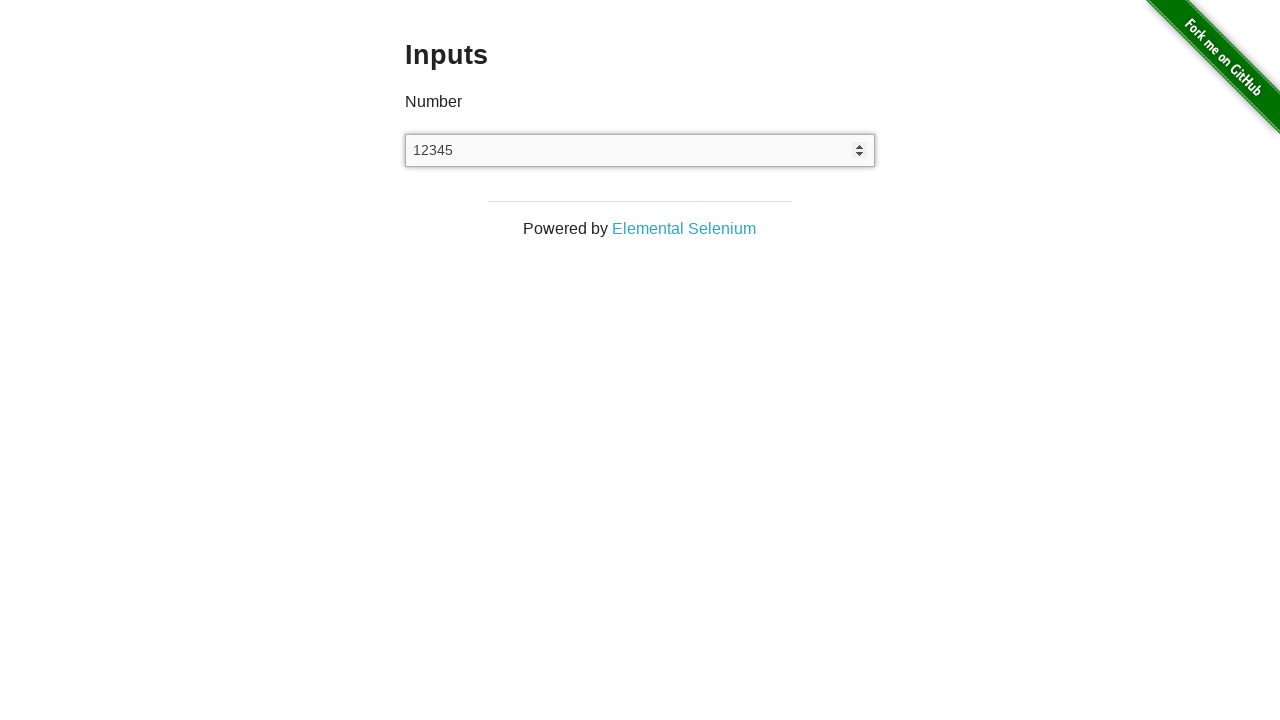

Verified that input field contains the correct value '12345'
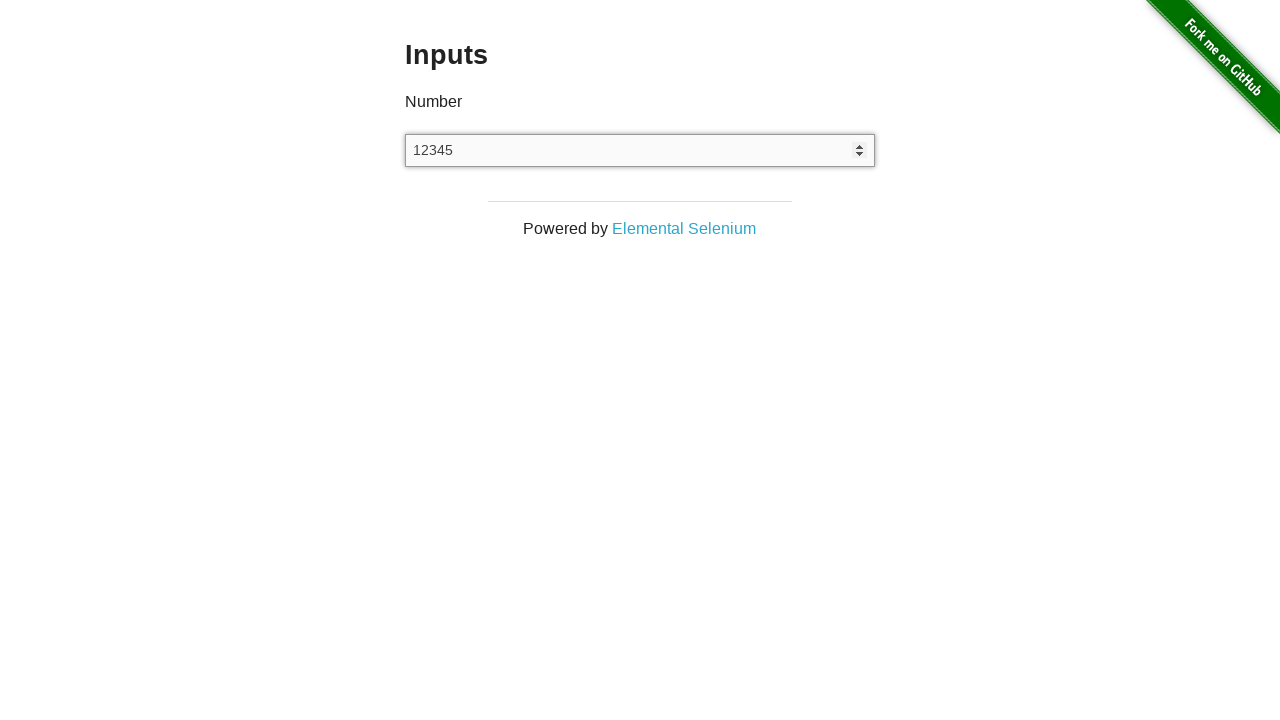

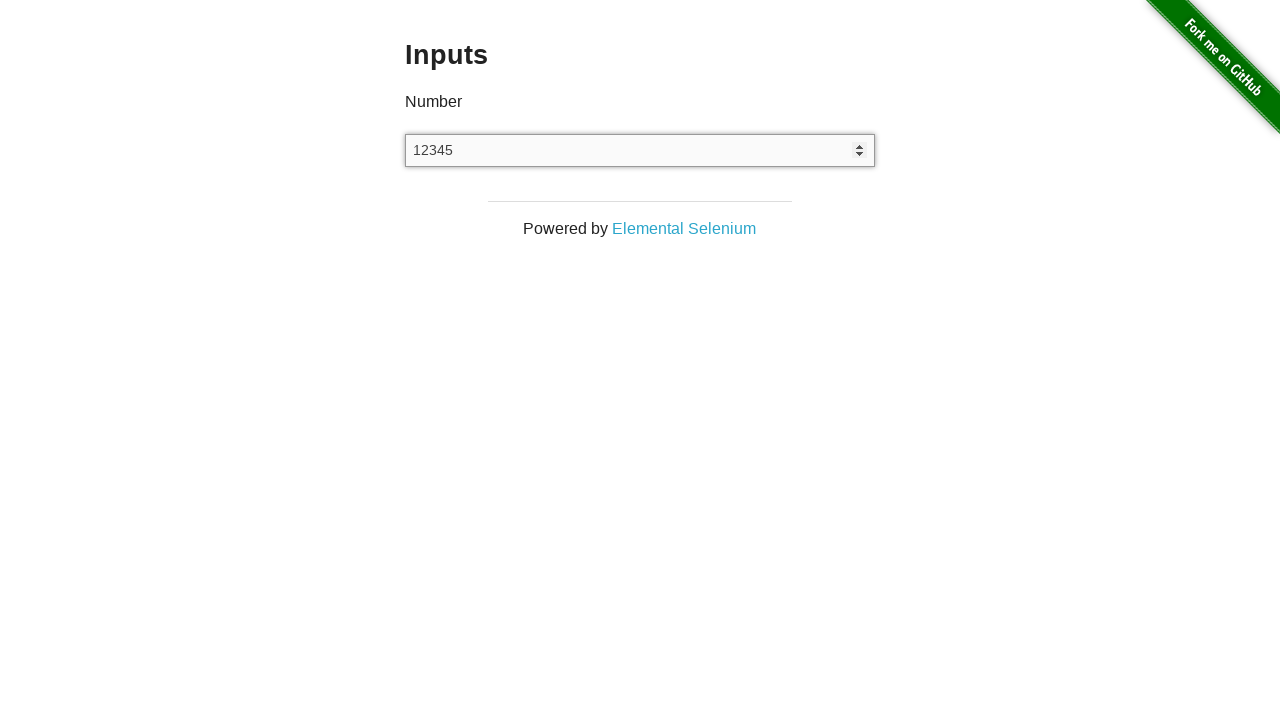